Tests opening a new browser window by clicking a button, switching to the new window, verifying its content, then switching back to the original window

Starting URL: https://demoqa.com/browser-windows

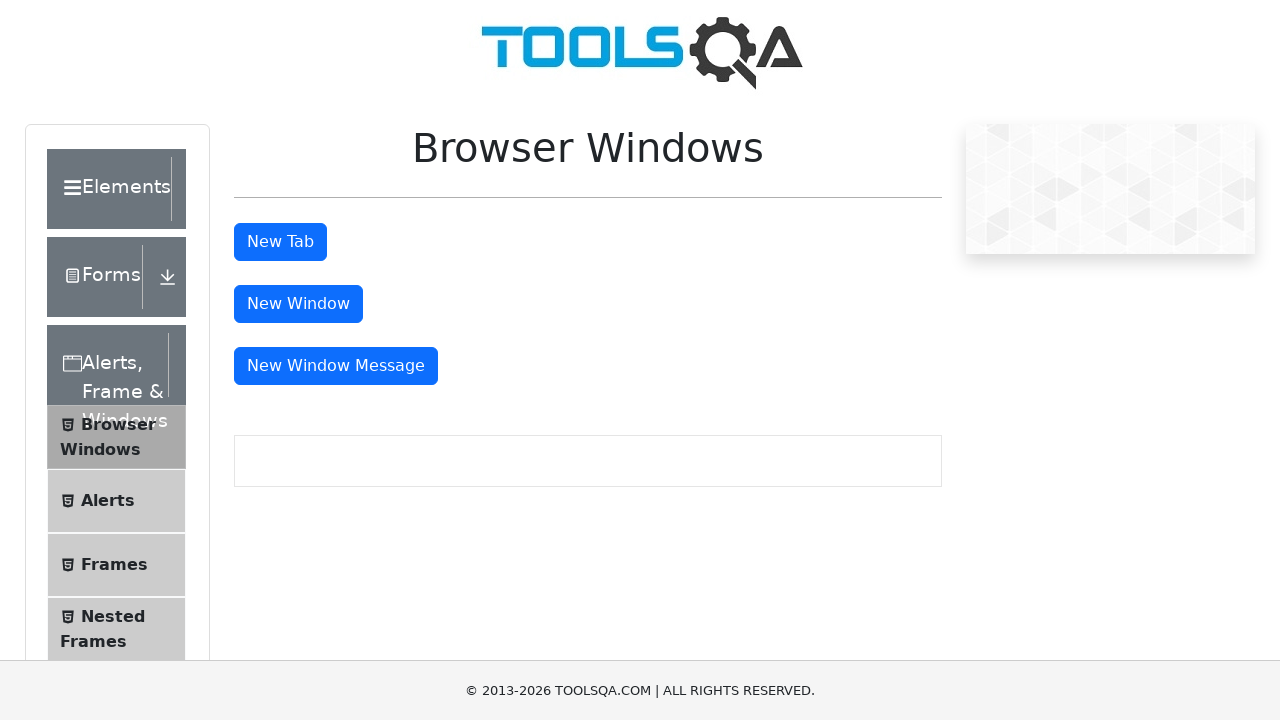

Clicked button to open new browser window at (298, 304) on #windowButton
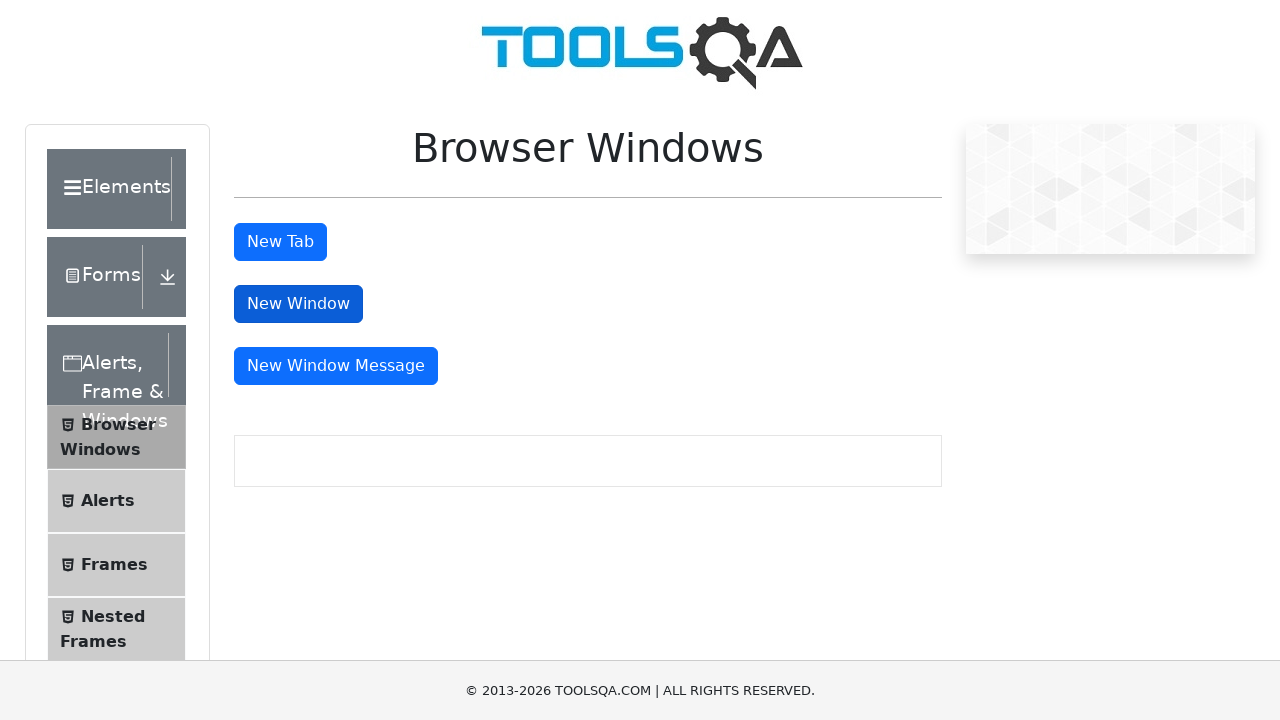

New window page object retrieved
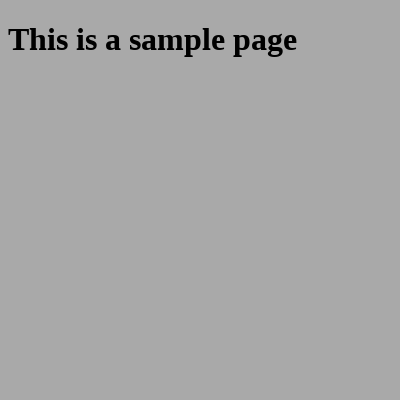

New window page loaded completely
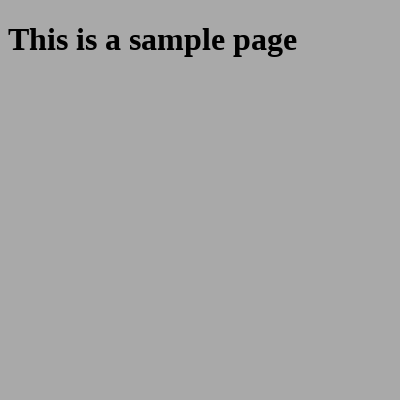

Verified new window URL is https://demoqa.com/sample
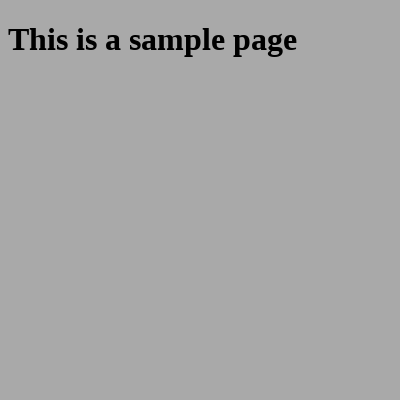

Located headline element on new page
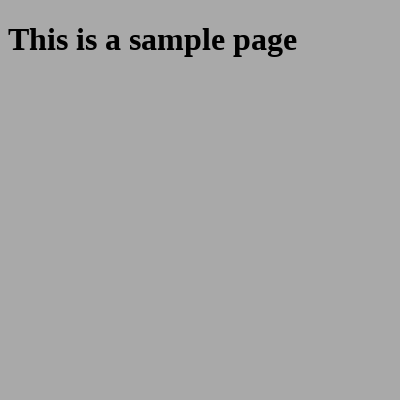

Verified headline text is 'This is a sample page'
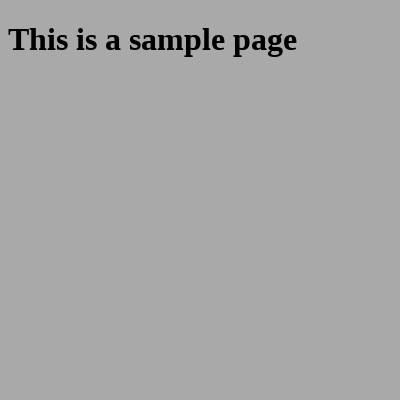

Verified original window URL is still https://demoqa.com/browser-windows
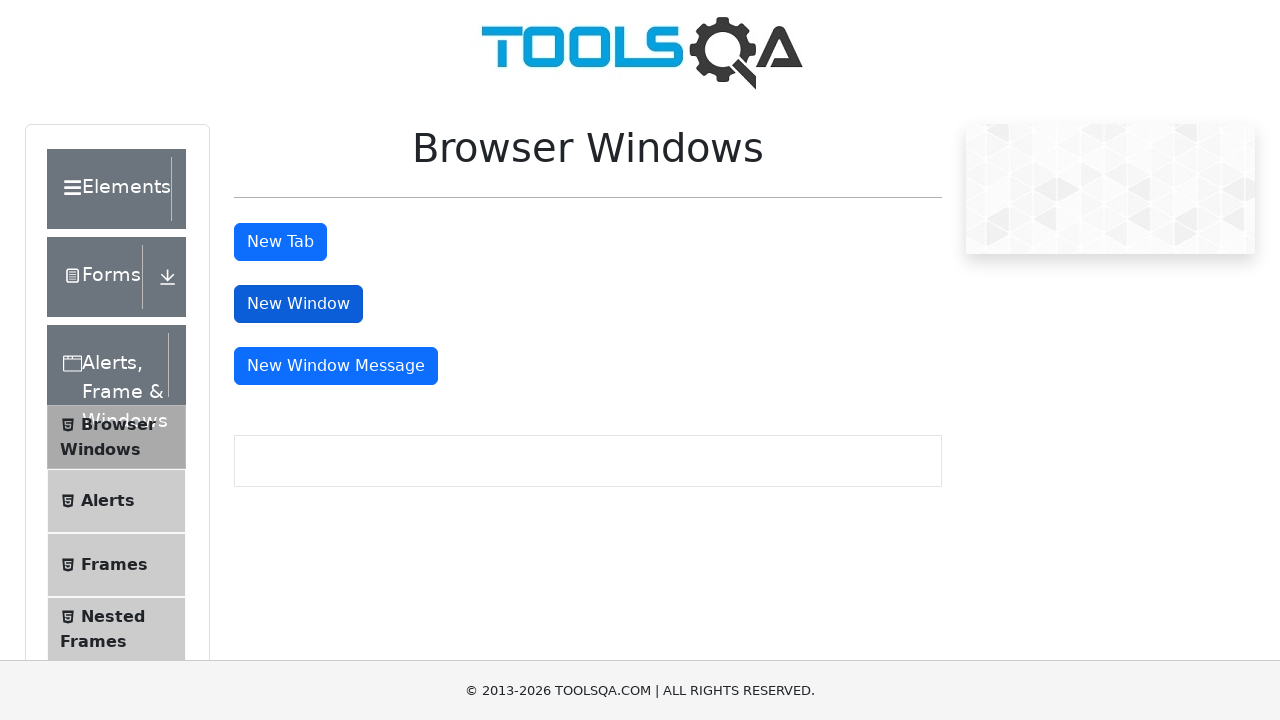

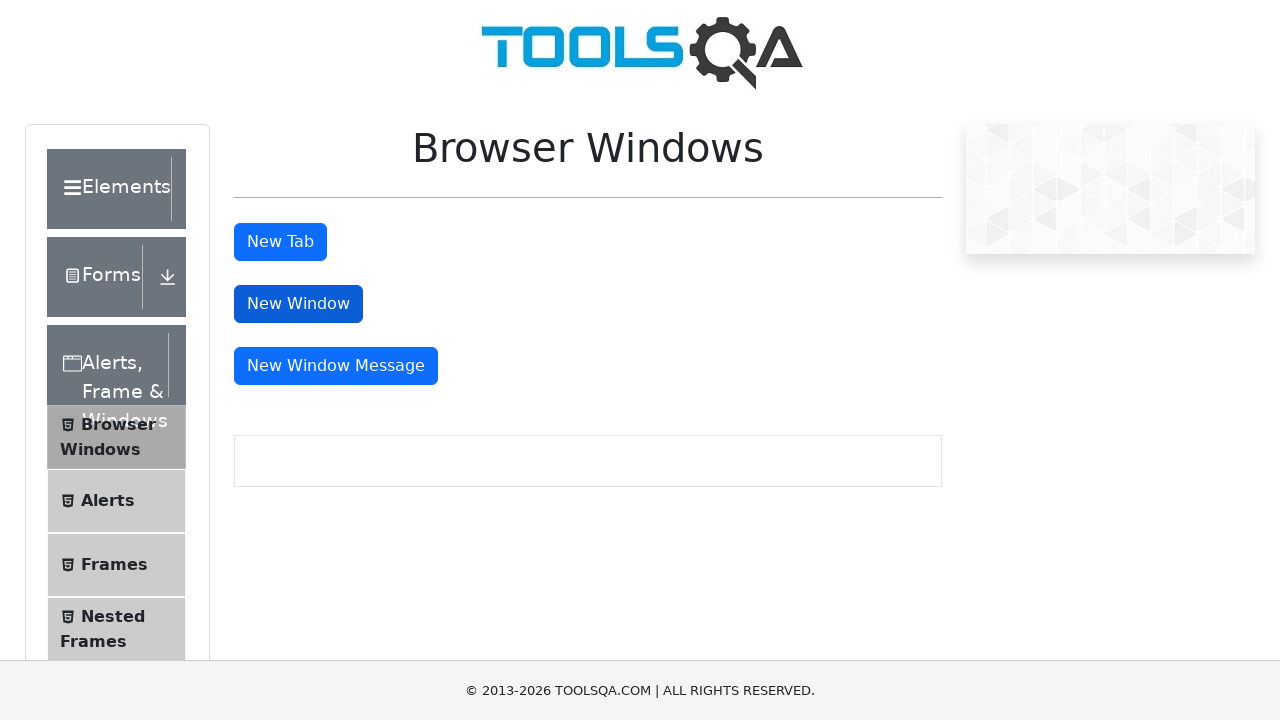